Tests navigation through the Selenium website by clicking on the About dropdown menu and then navigating to the Sponsor Us page

Starting URL: https://www.selenium.dev/

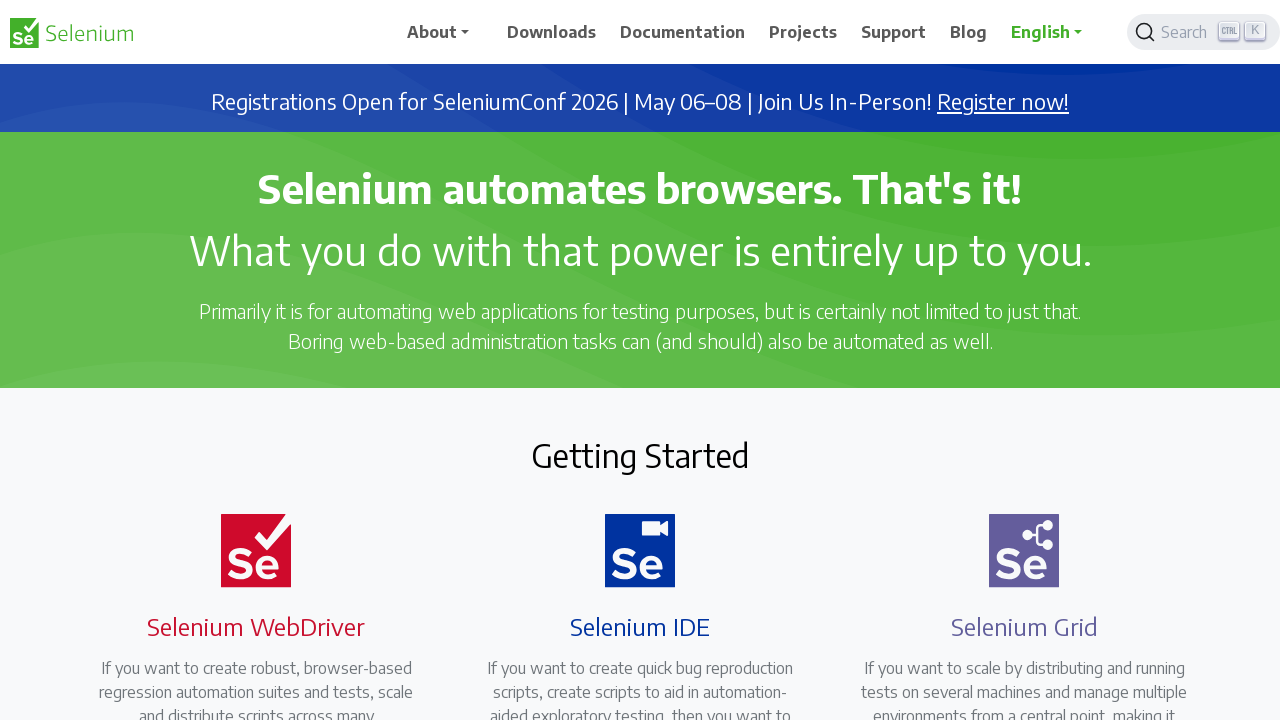

Clicked on the About dropdown menu at (445, 32) on a#navbarDropdown
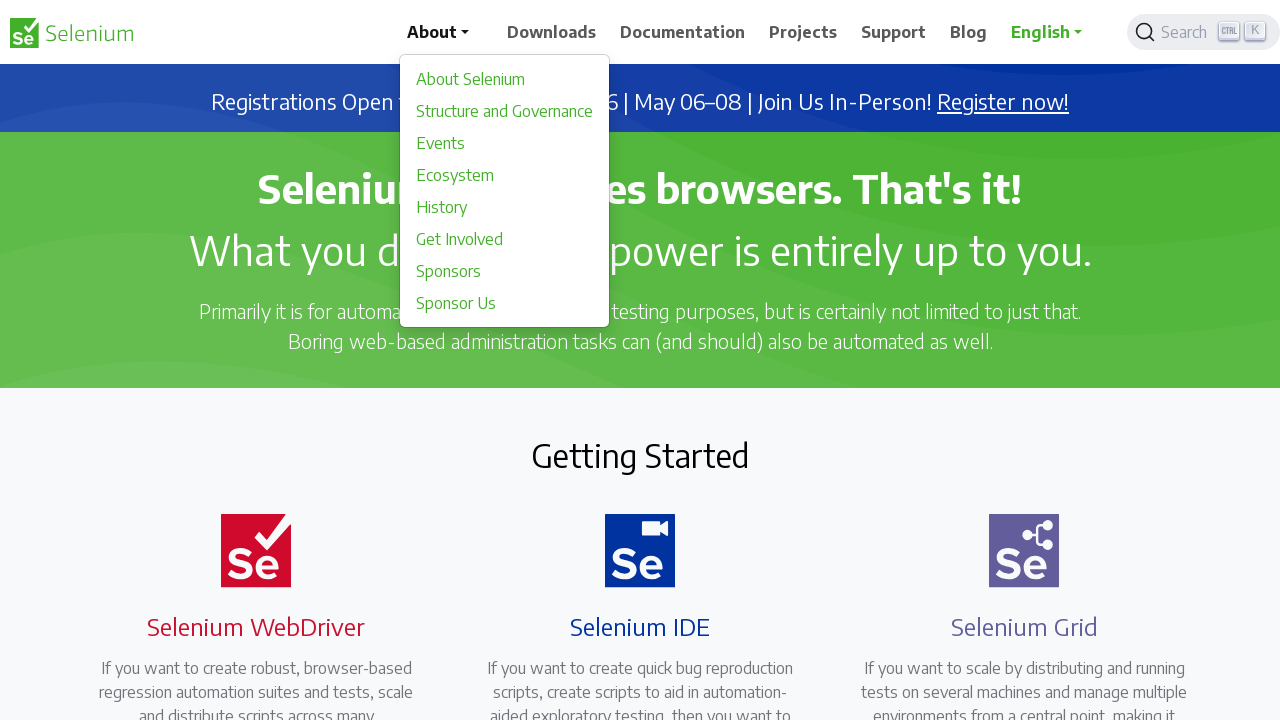

Waited for dropdown menu to open
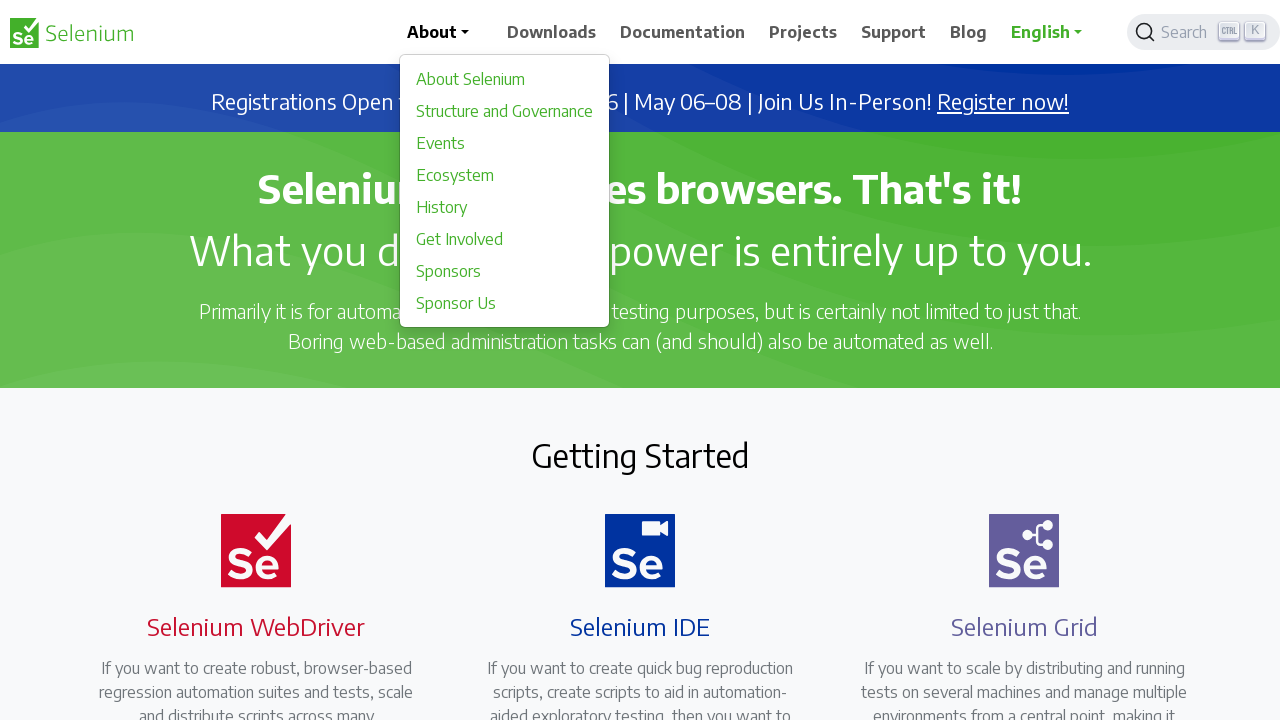

Clicked on the Sponsor Us link at (505, 303) on a:has-text('Sponsor Us')
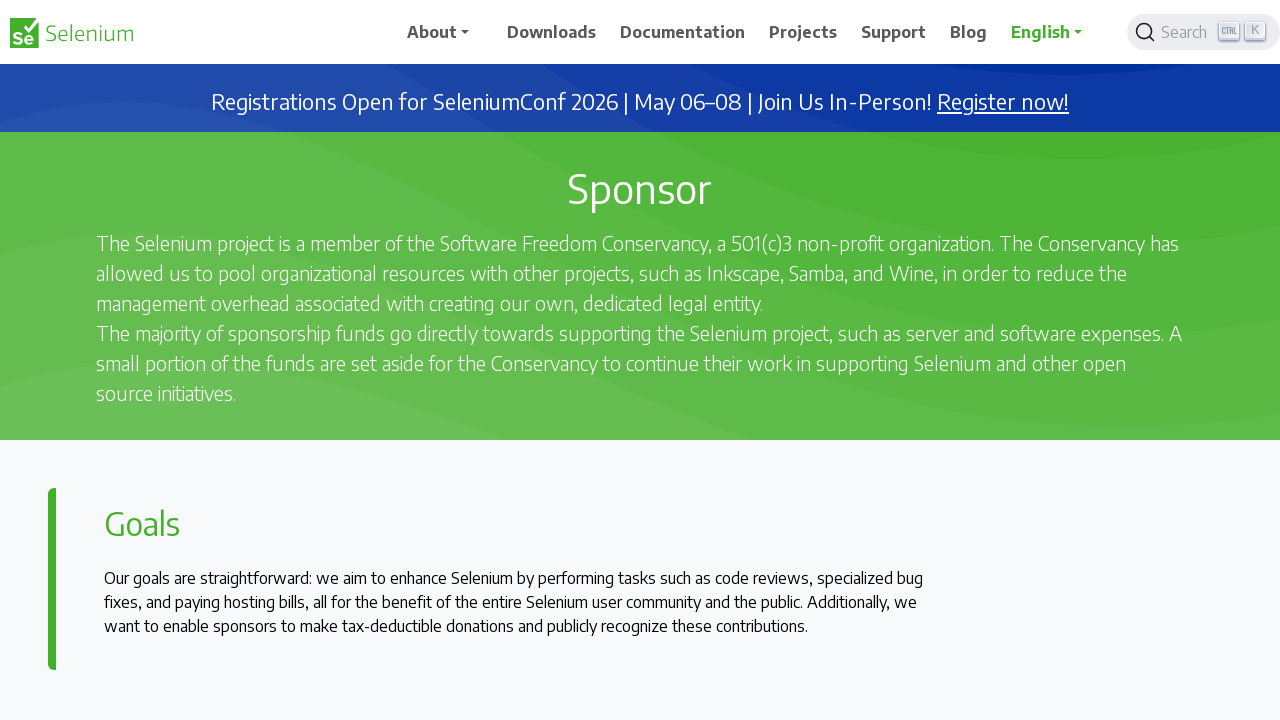

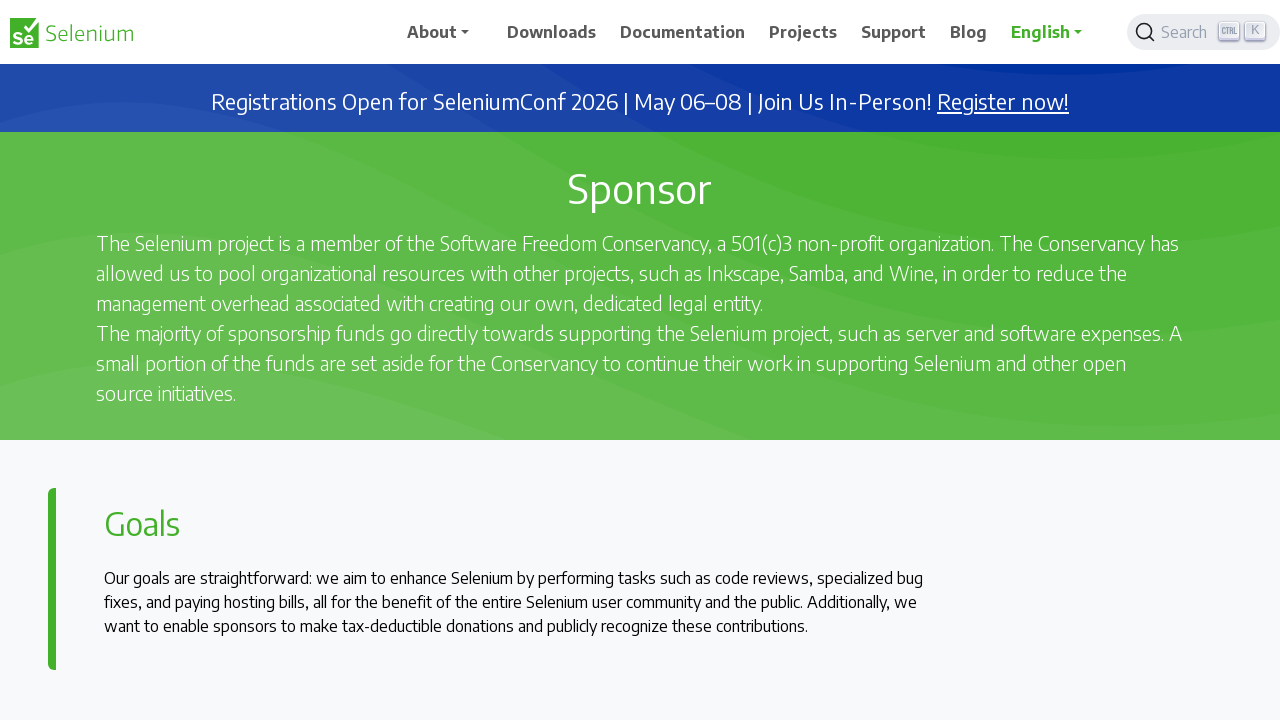